Tests registration form validation when all fields are left empty

Starting URL: https://dsportalapp.herokuapp.com/register

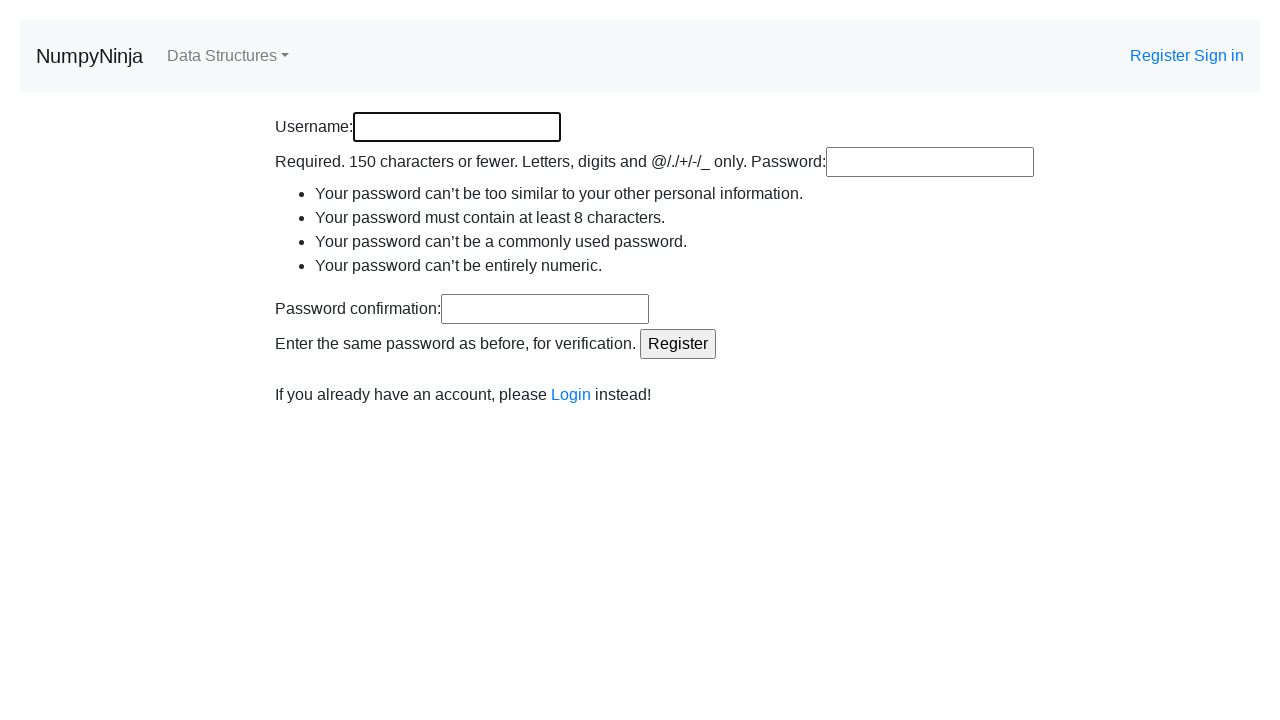

Cleared username field on #id_username
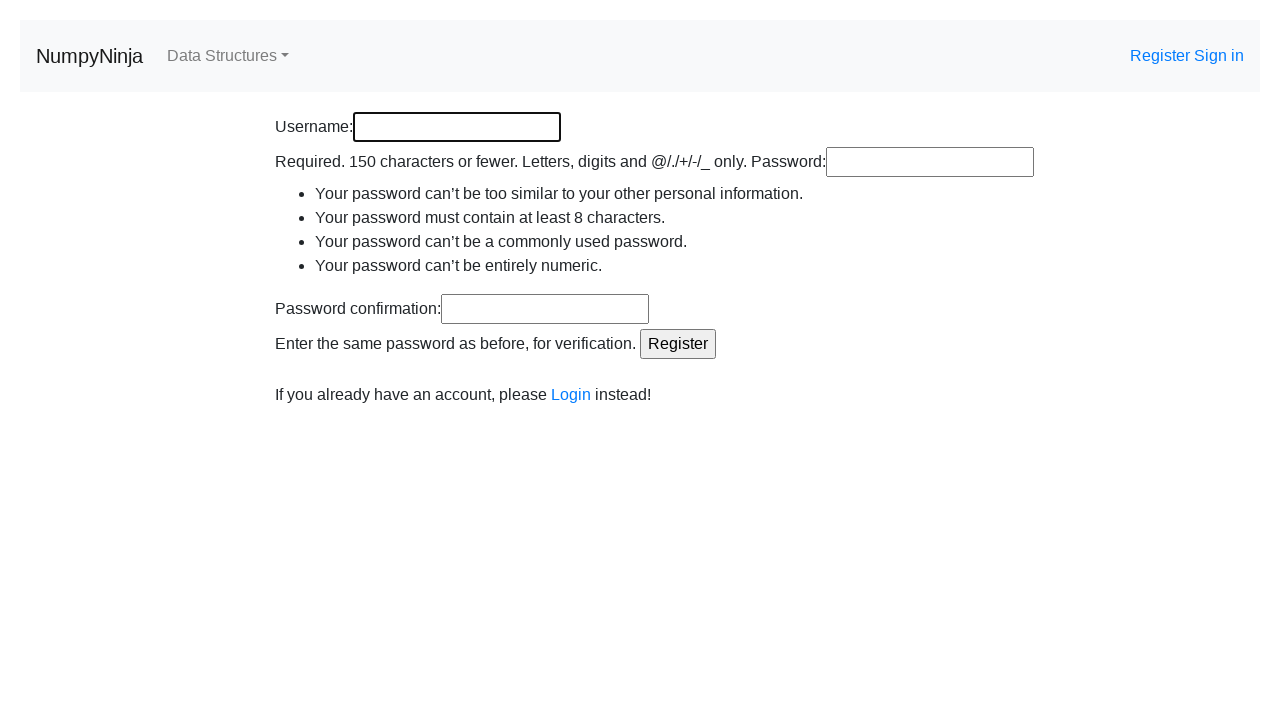

Cleared first password field on #id_password1
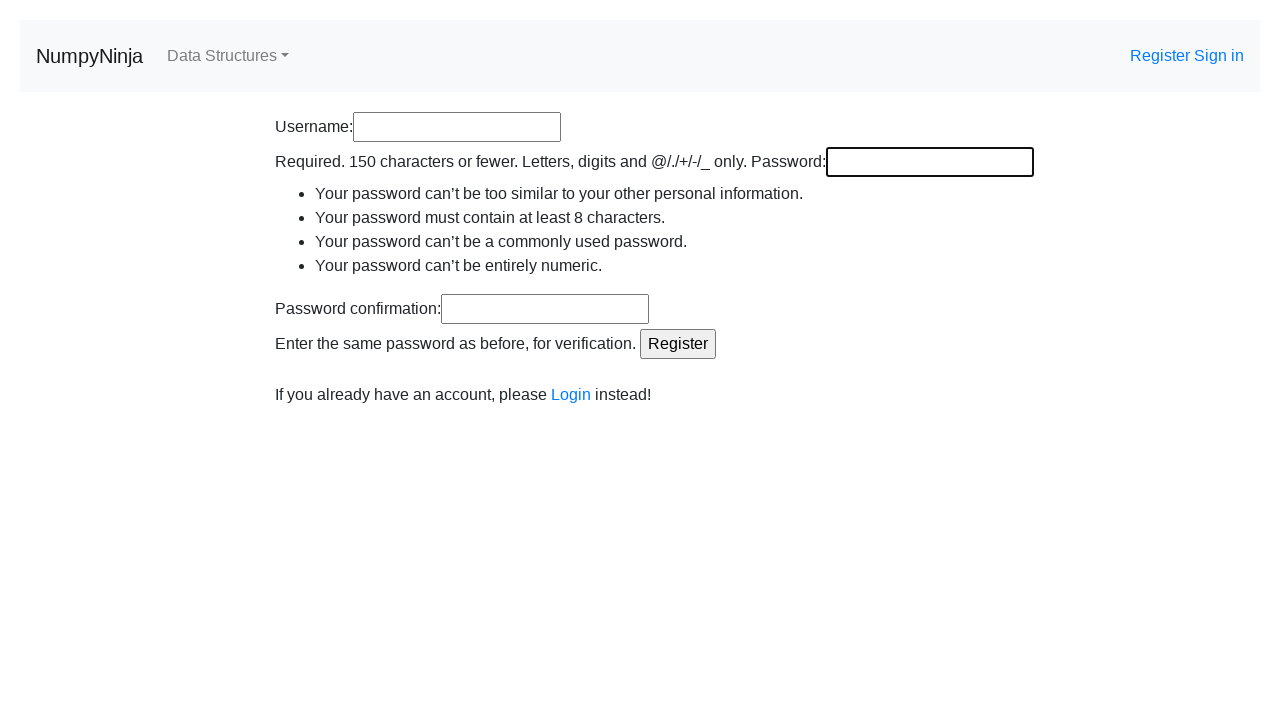

Cleared second password field on #id_password2
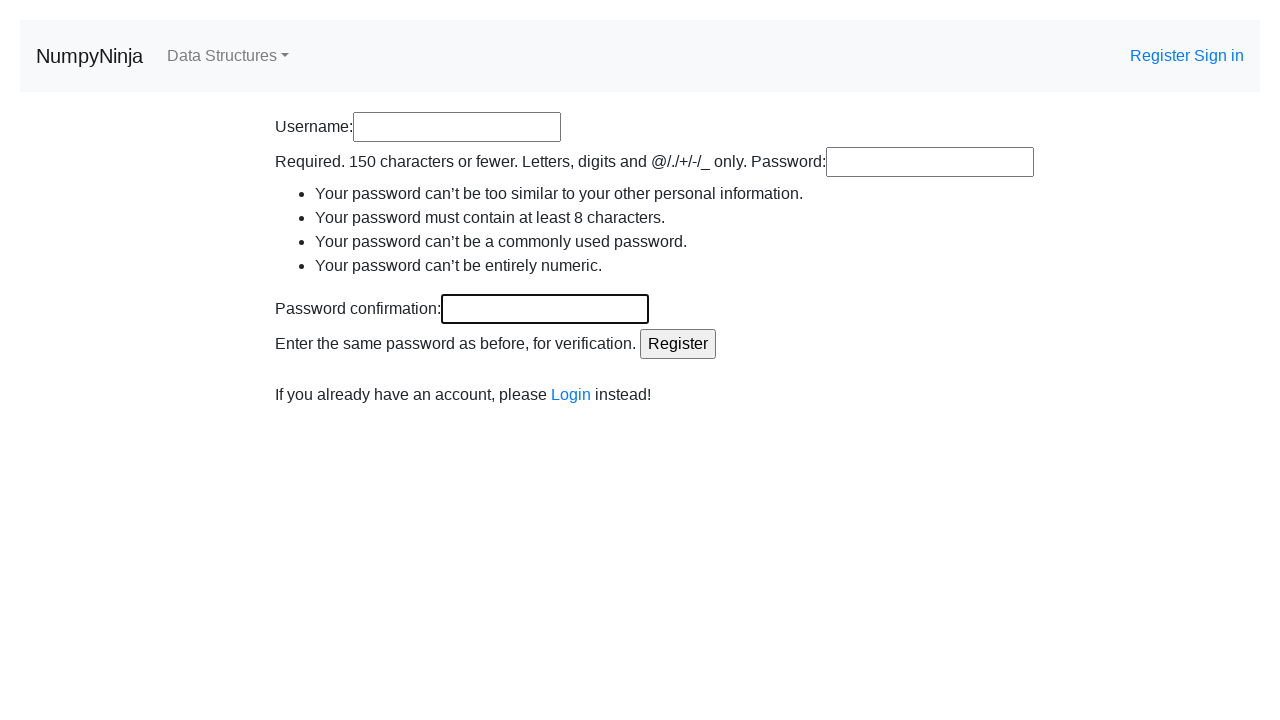

Clicked Register button with all fields empty at (678, 344) on input[value='Register']
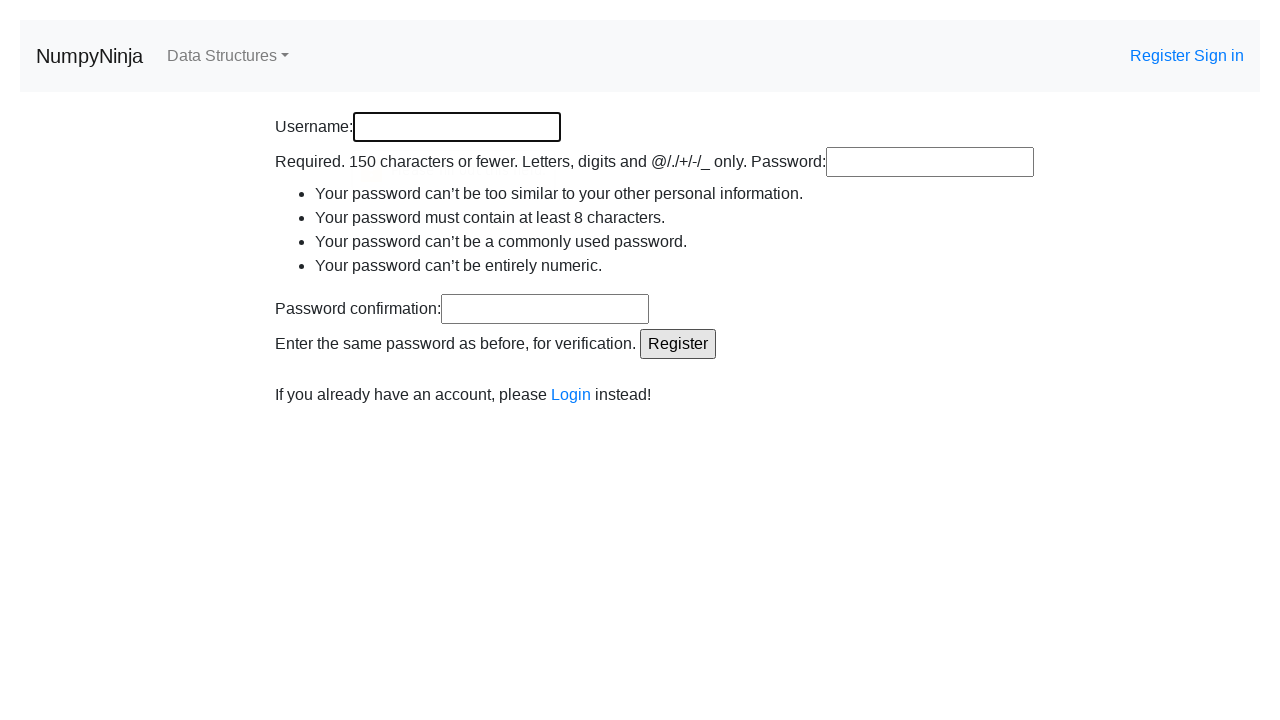

Hovered over first password field to reveal validation message at (930, 162) on #id_password1
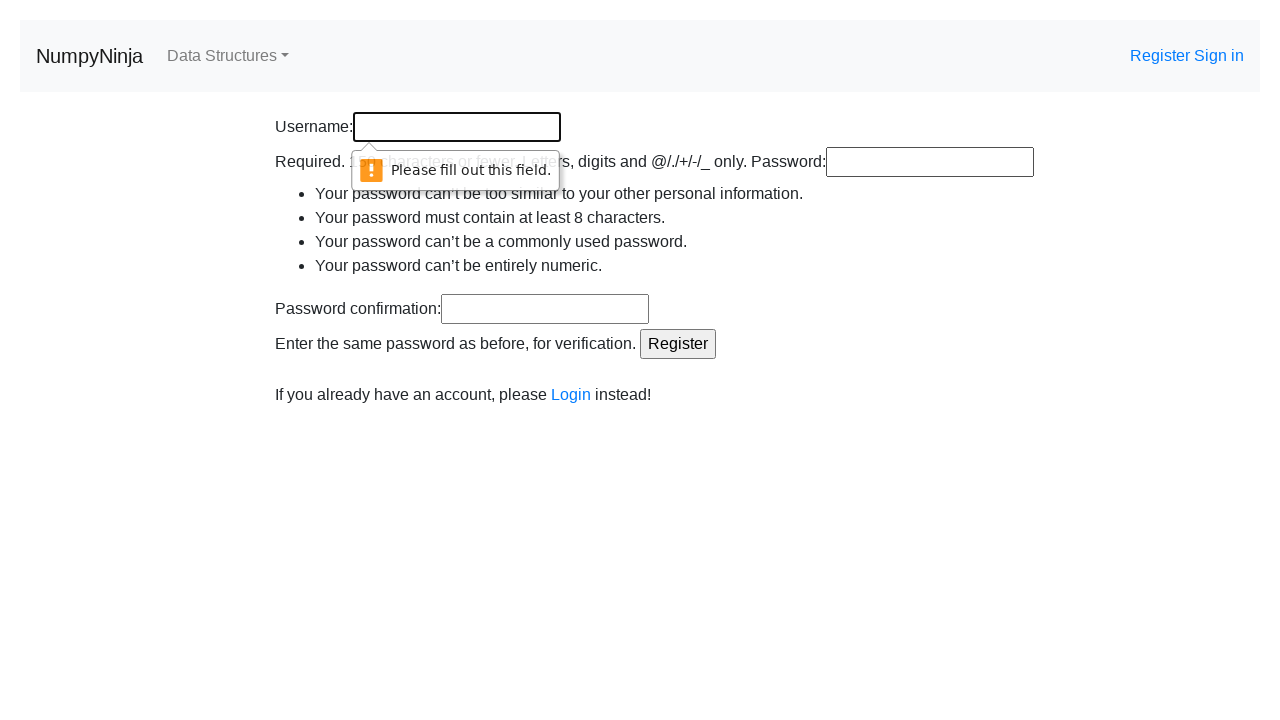

Hovered over username field to reveal validation message at (457, 127) on #id_username
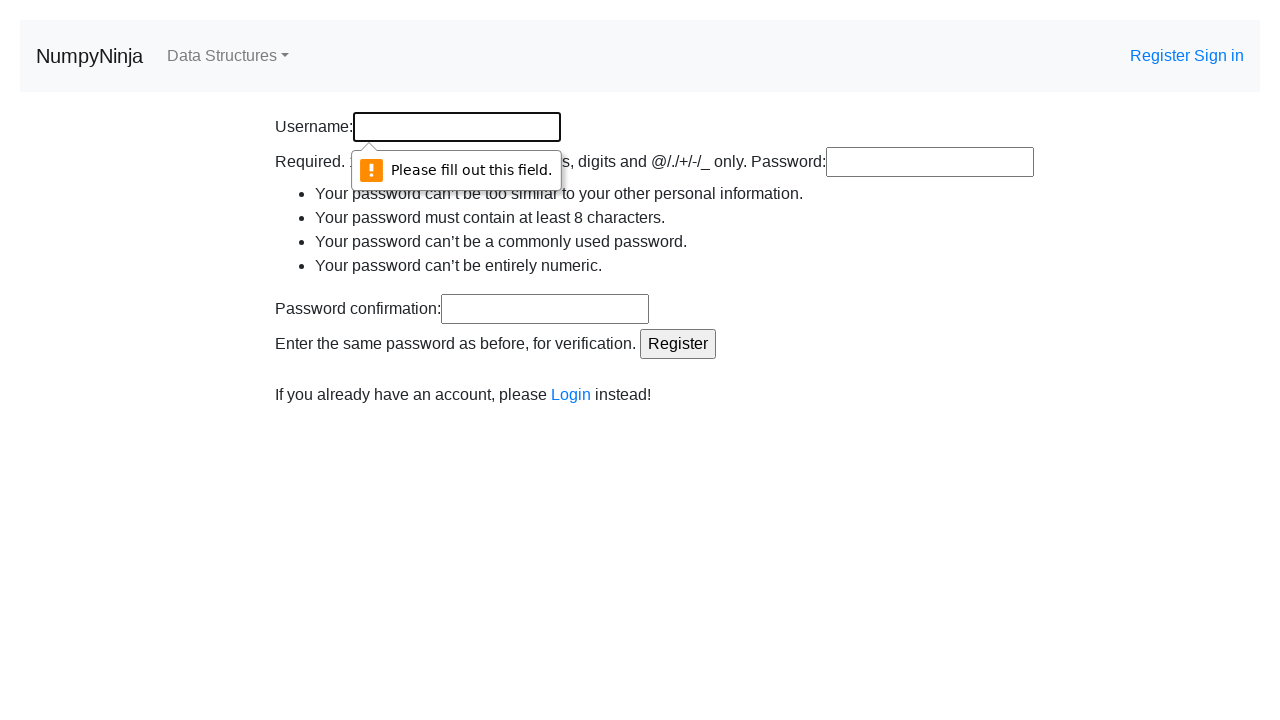

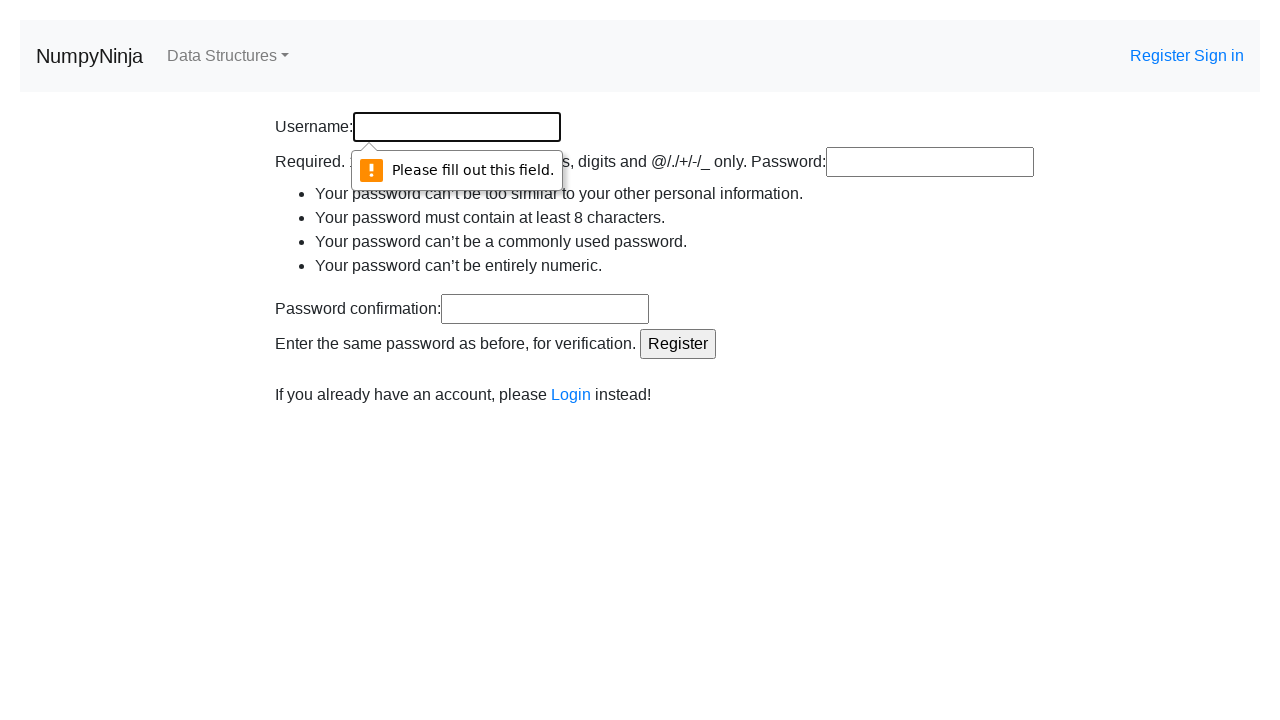